Tests that clicking the MSDS button for Ice Melt Regular opens a PDF popup

Starting URL: https://www.andreandson.com/ice-melts

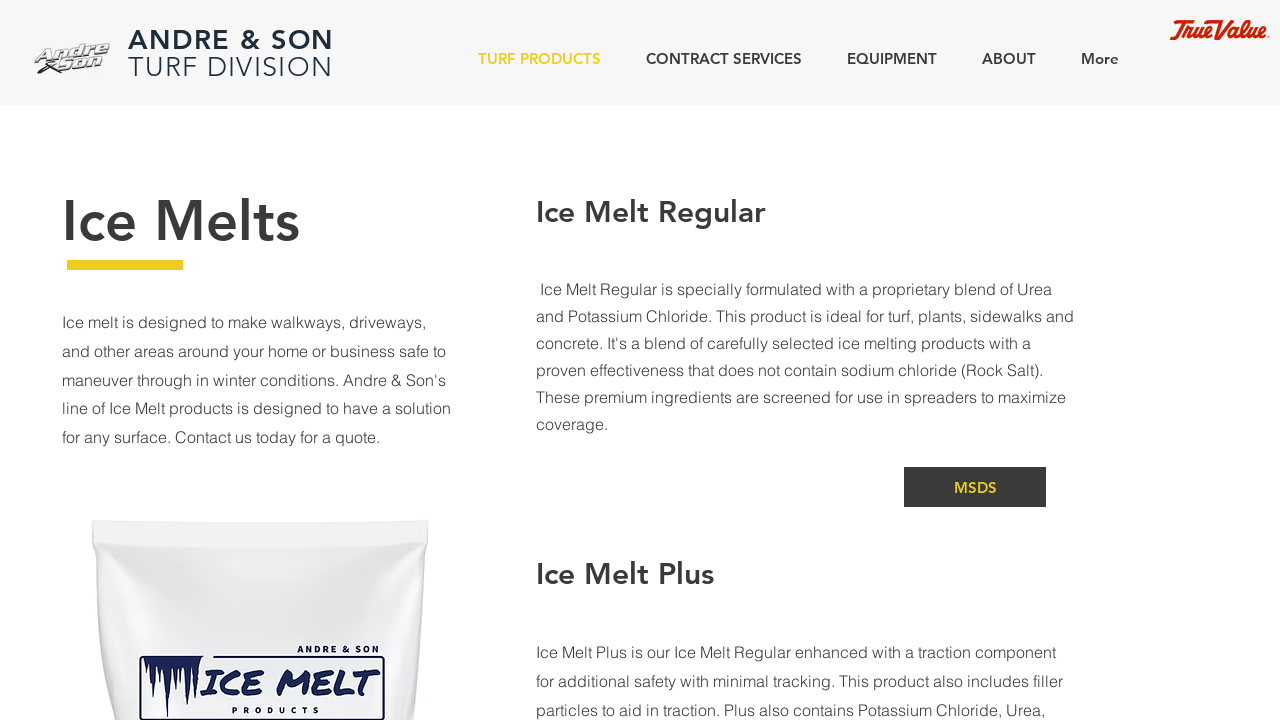

Page load state completed
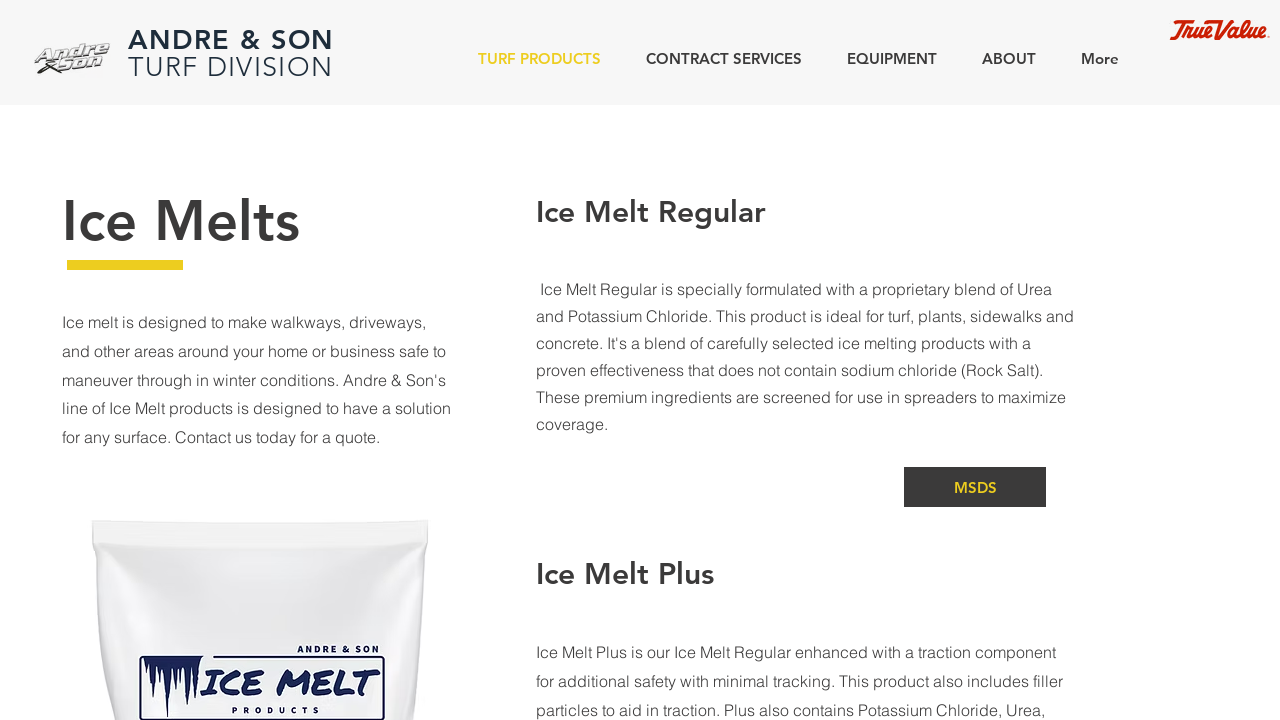

Clicked on 'Ice Melts' text to verify page navigation at (181, 221) on internal:text="Ice Melts"s
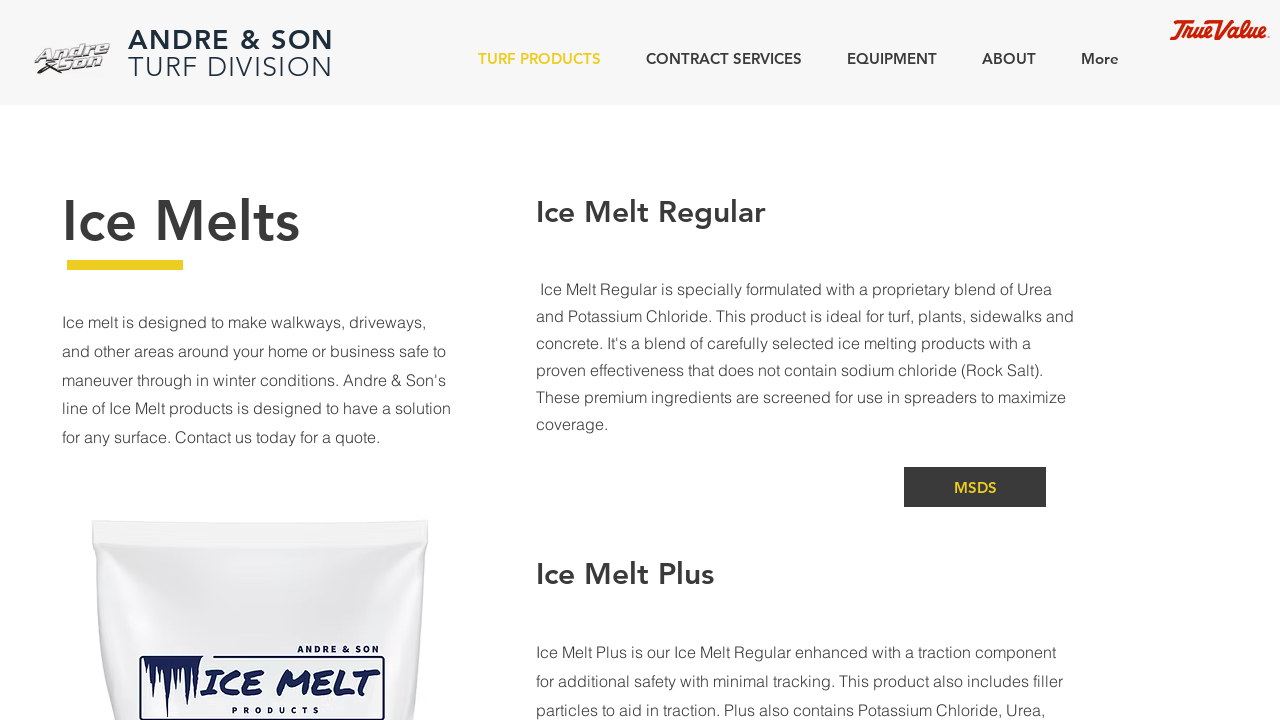

Clicked on 'Ice Melt Regular' section at (651, 212) on internal:text="Ice Melt Regular"s
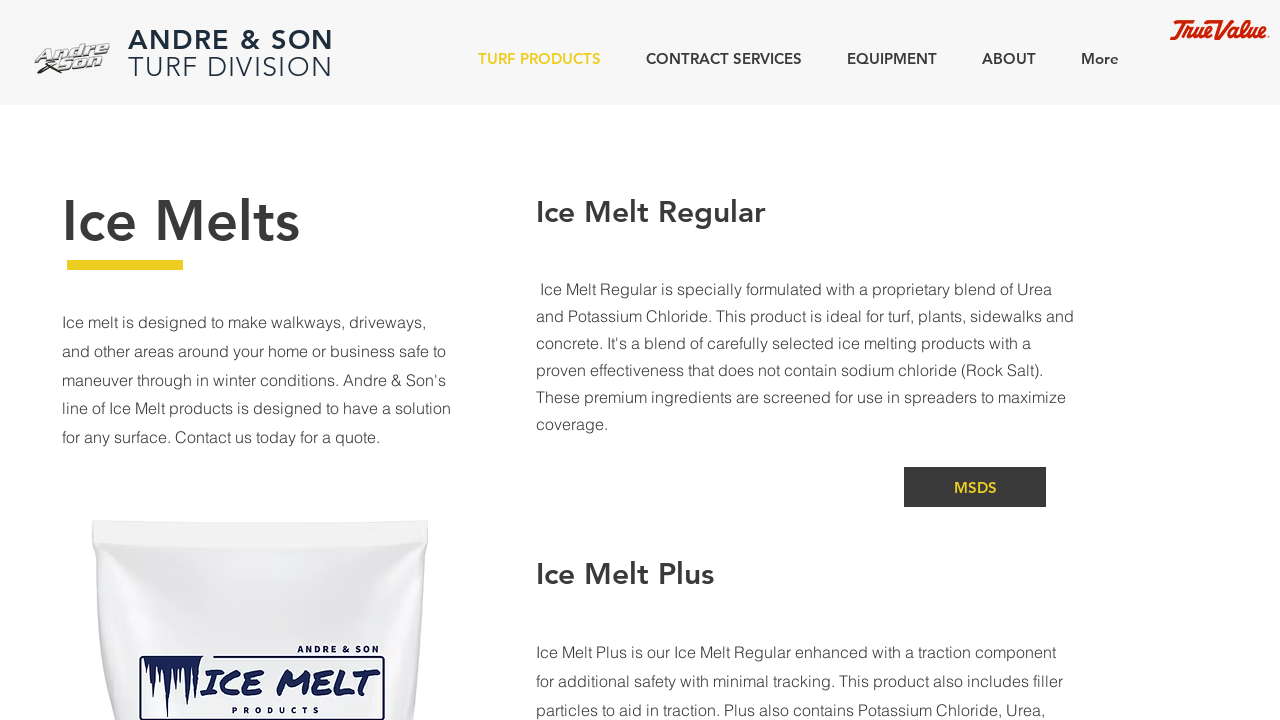

Clicked MSDS button for Ice Melt Regular at (975, 487) on internal:role=listitem >> internal:has-text="Ice Melt Regular Ice Melt"i >> inte
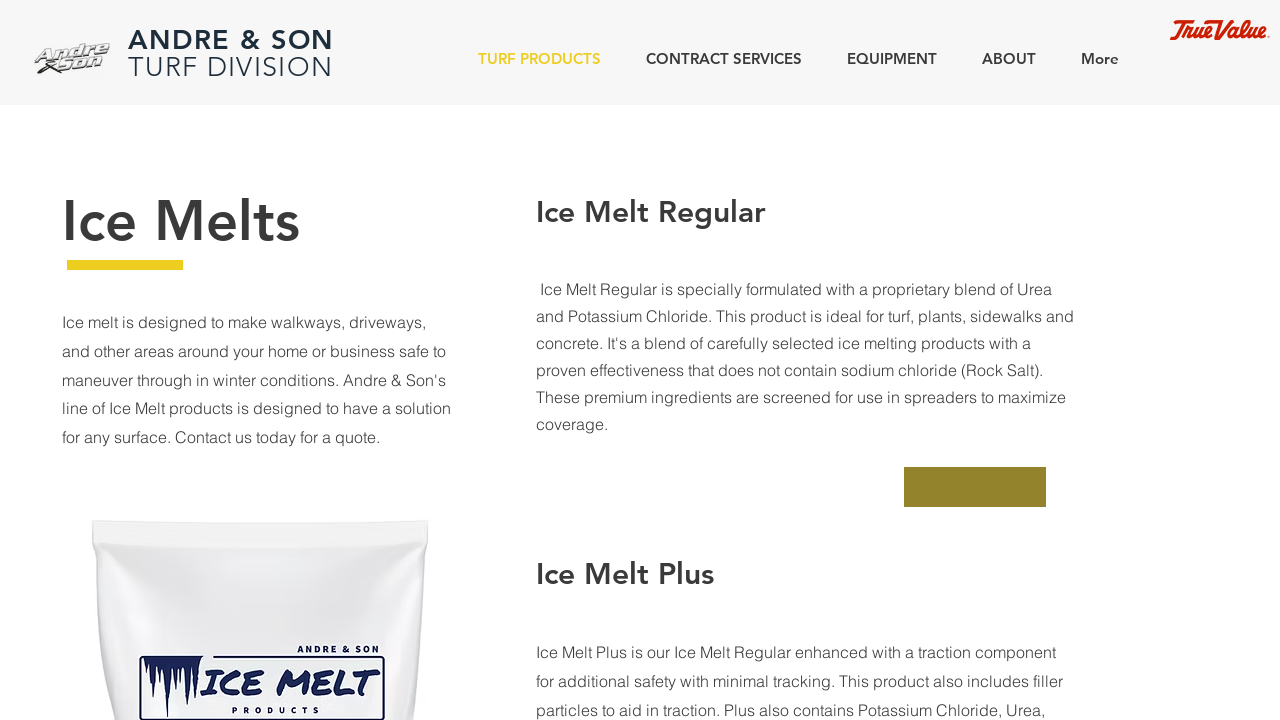

MSDS PDF popup window opened successfully
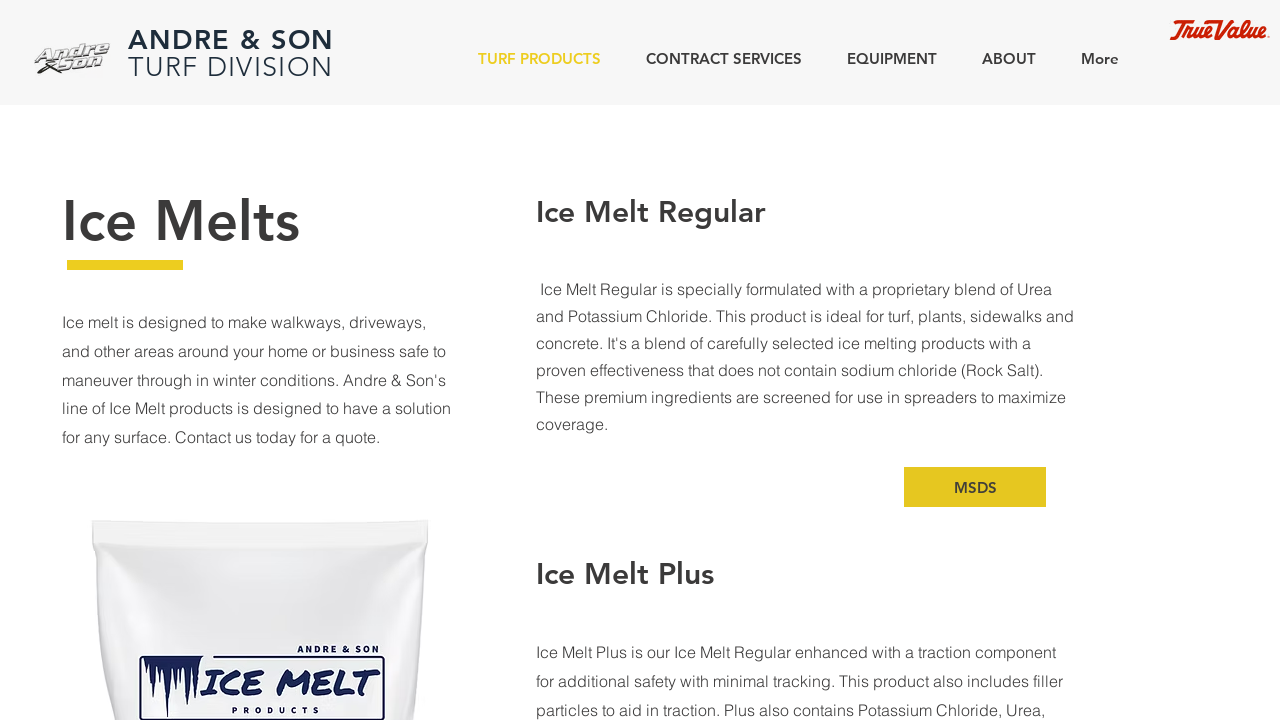

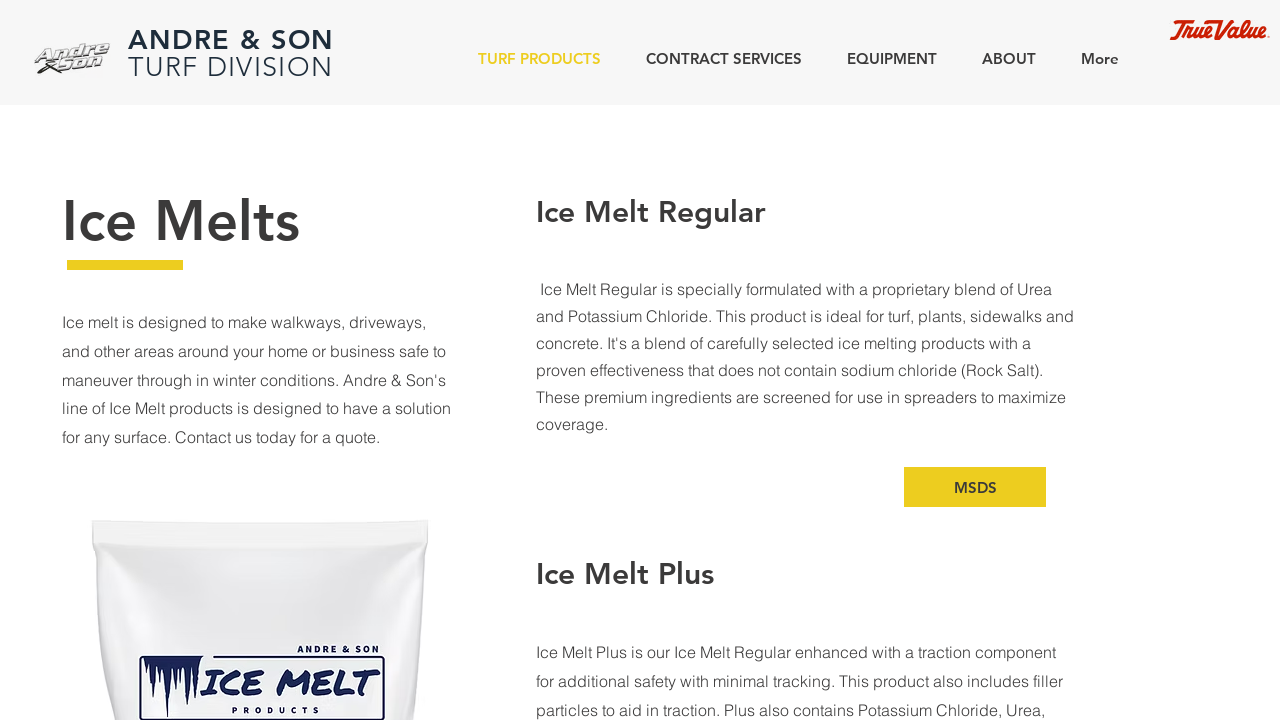